Tests the add to cart functionality on an e-commerce site by navigating through categories, hovering over a product, adding it to cart, and verifying the product appears in the cart.

Starting URL: https://ecommerce-playground.lambdatest.io

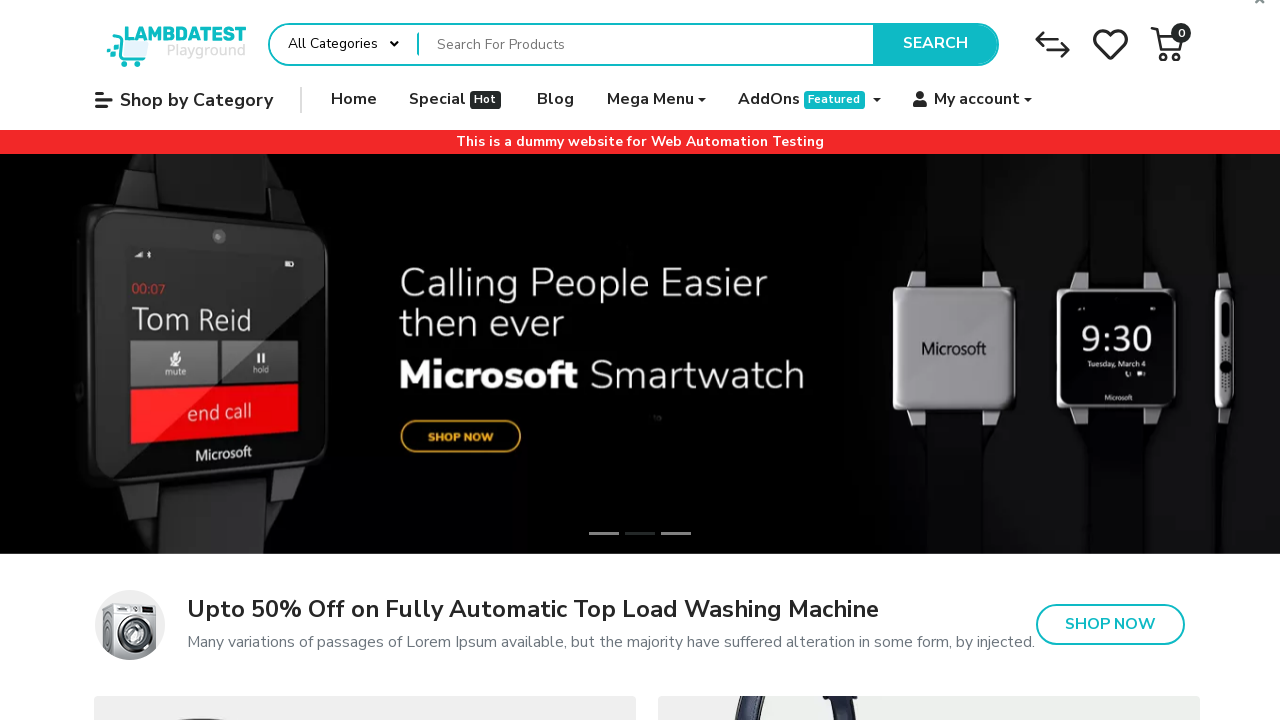

Clicked 'Shop by Category' to open category menu at (184, 100) on text=Shop by Category
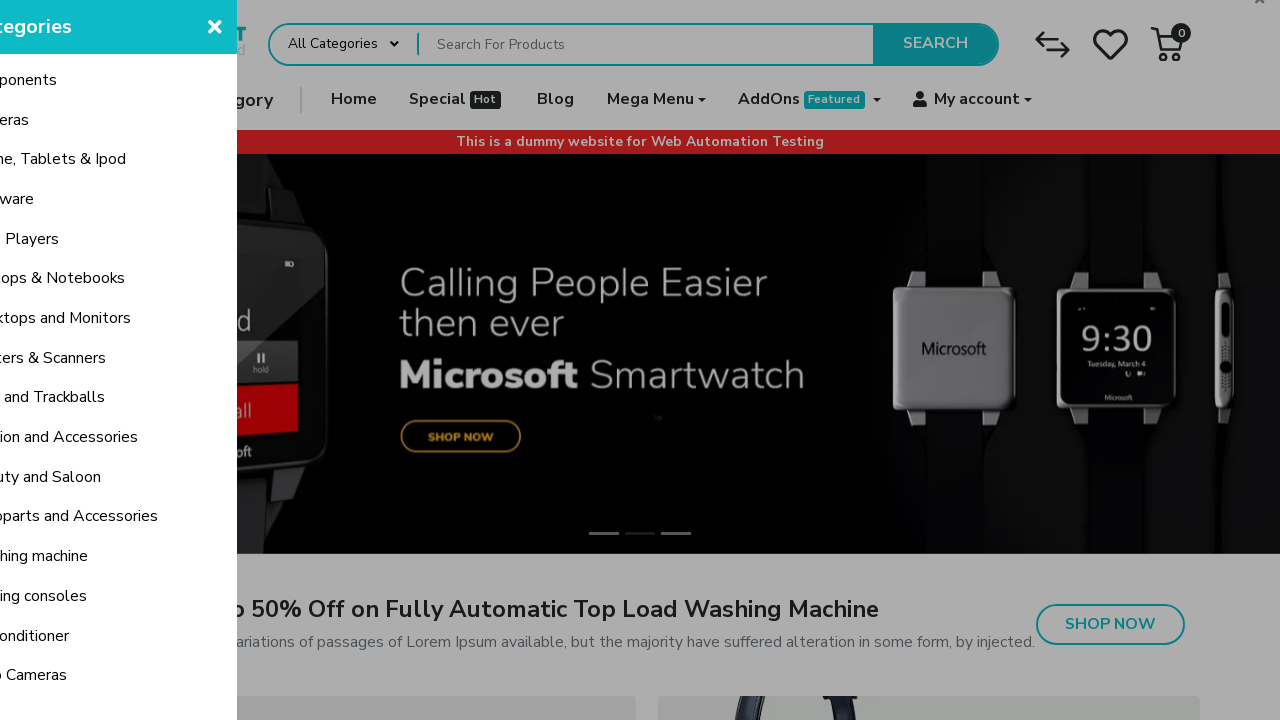

Clicked 'Laptops & Notebooks' category at (129, 279) on text=Laptops & Notebooks
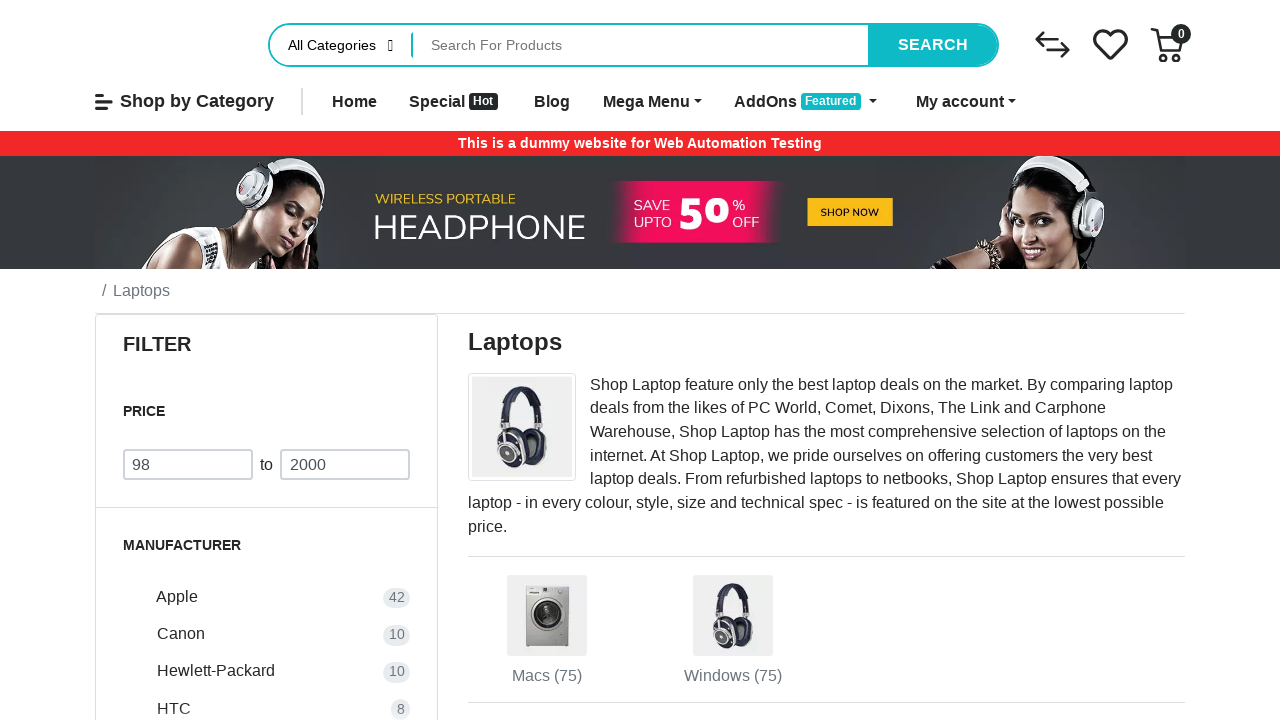

Hovered over HTC Touch HD product to reveal add to cart button at (578, 361) on text=Add to Cart Add to Wish List HTC Touch HD $146.00 HTC Touch - in High Defin
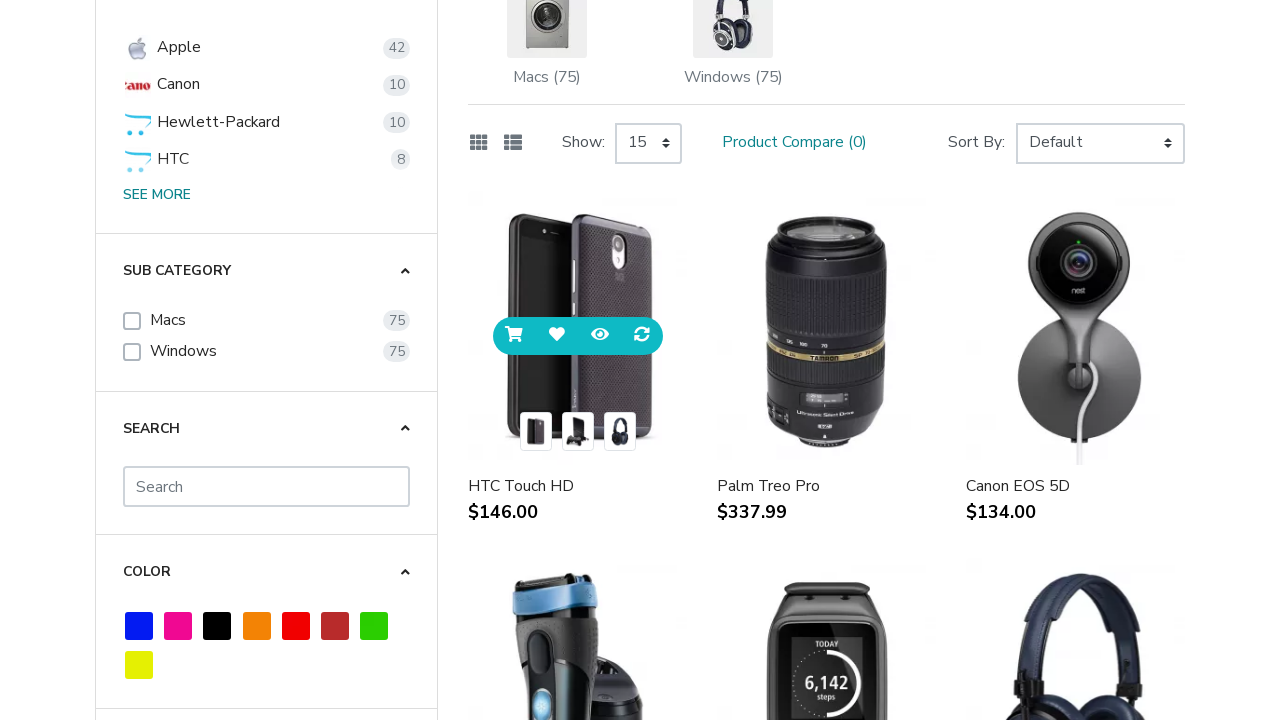

Add to Cart button became visible
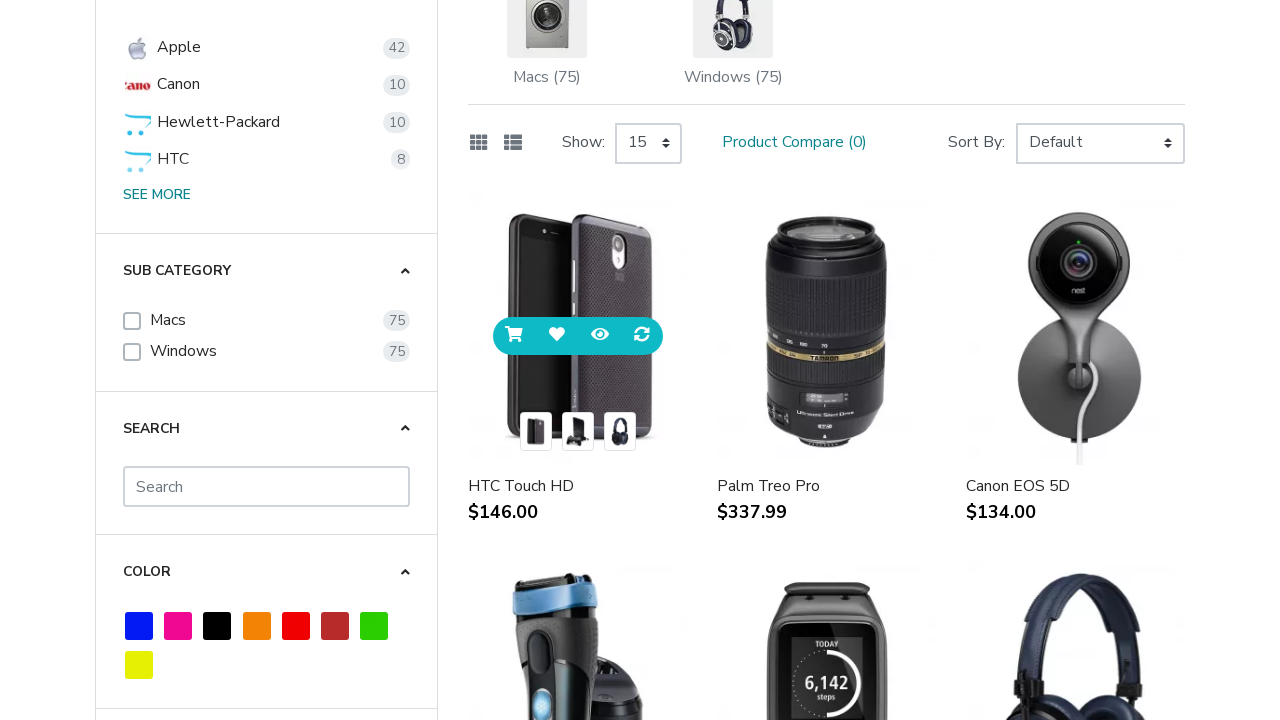

Clicked 'Add to Cart' button for HTC Touch HD at (514, 336) on text=Add to Cart Add to Wish List HTC Touch HD $146.00 HTC Touch - in High Defin
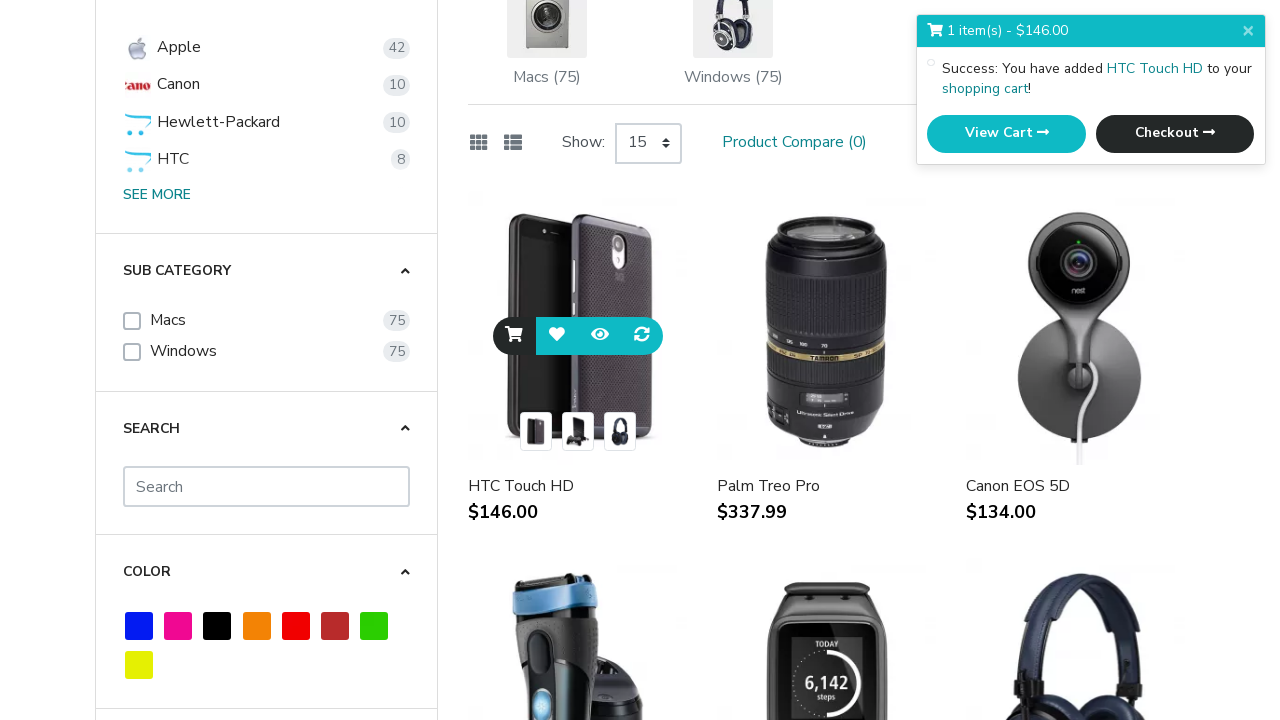

Clicked 'View Cart' to navigate to cart page at (1006, 162) on text=View Cart
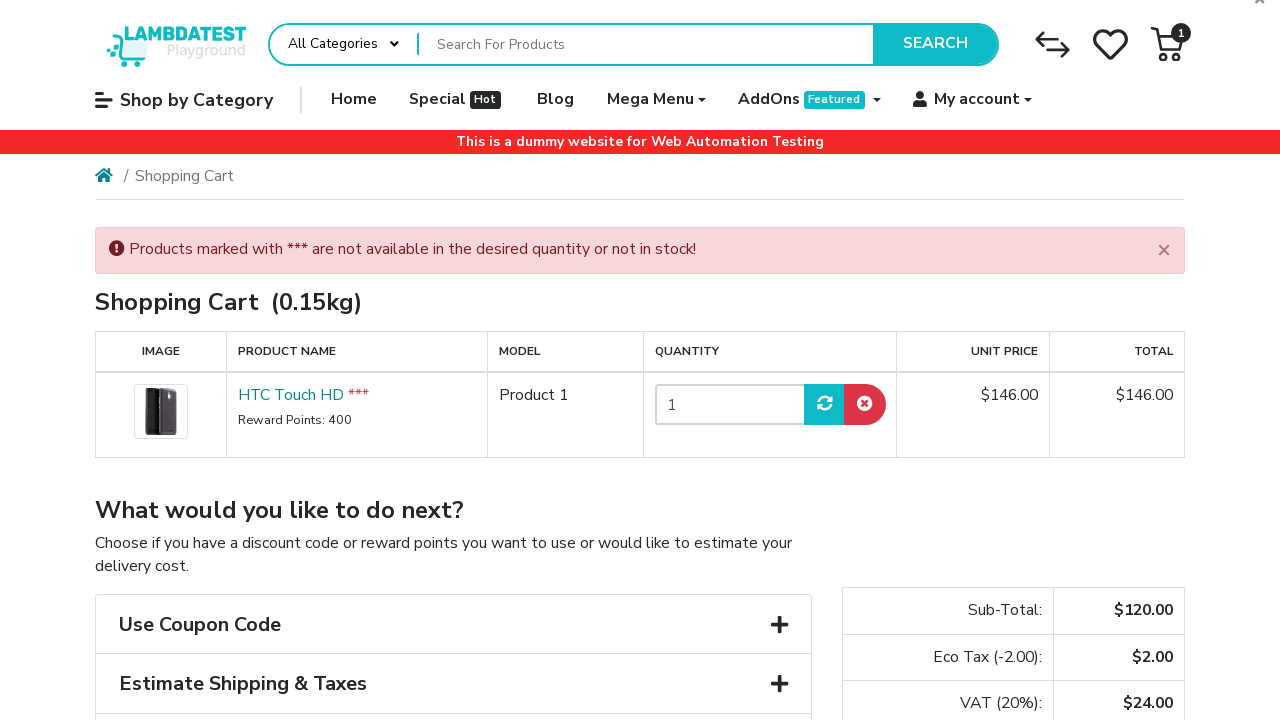

Verified HTC Touch HD product is visible in cart
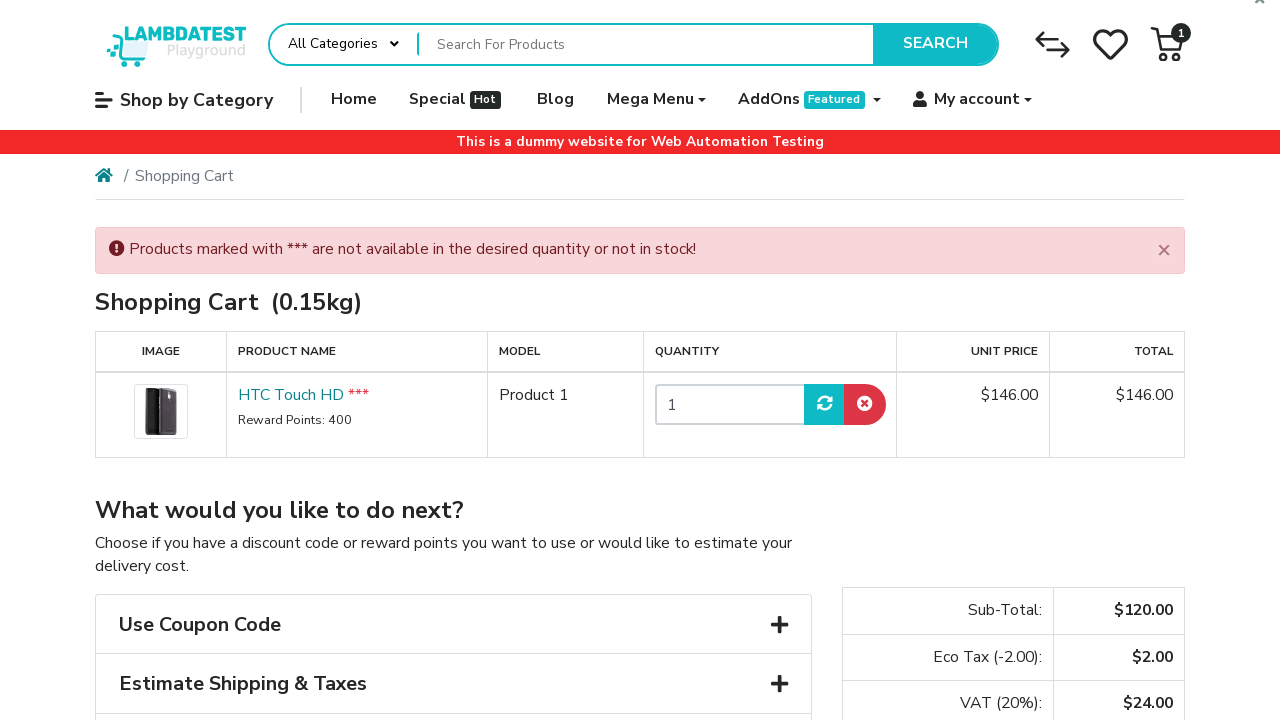

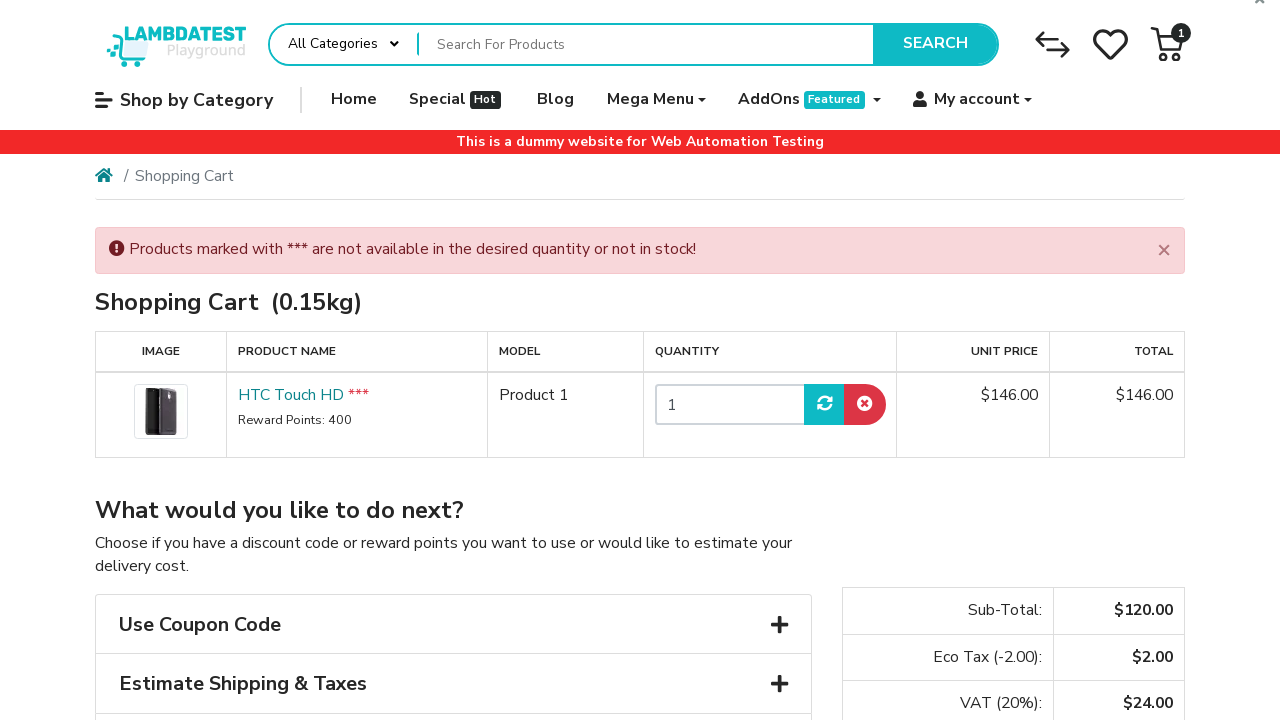